Tests that the application works correctly on tablet viewport (768x1024)

Starting URL: https://nofx-control-plane.vercel.app

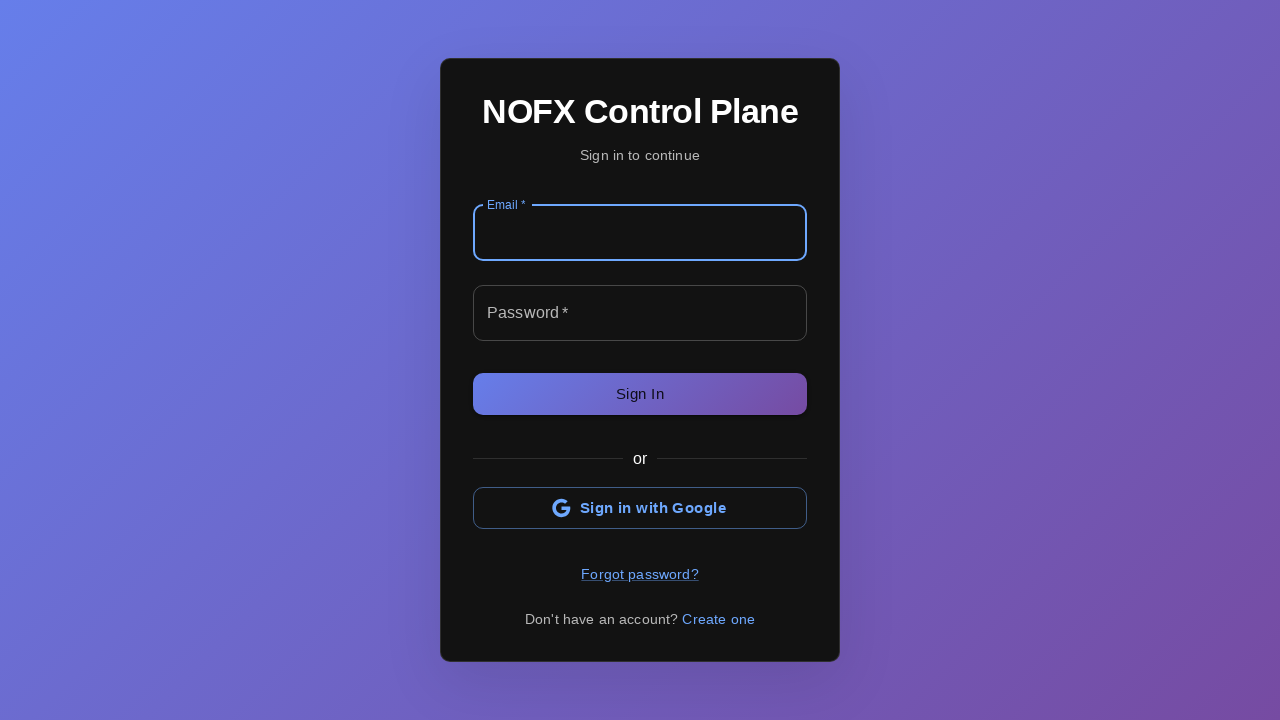

Set viewport size to tablet dimensions (768x1024)
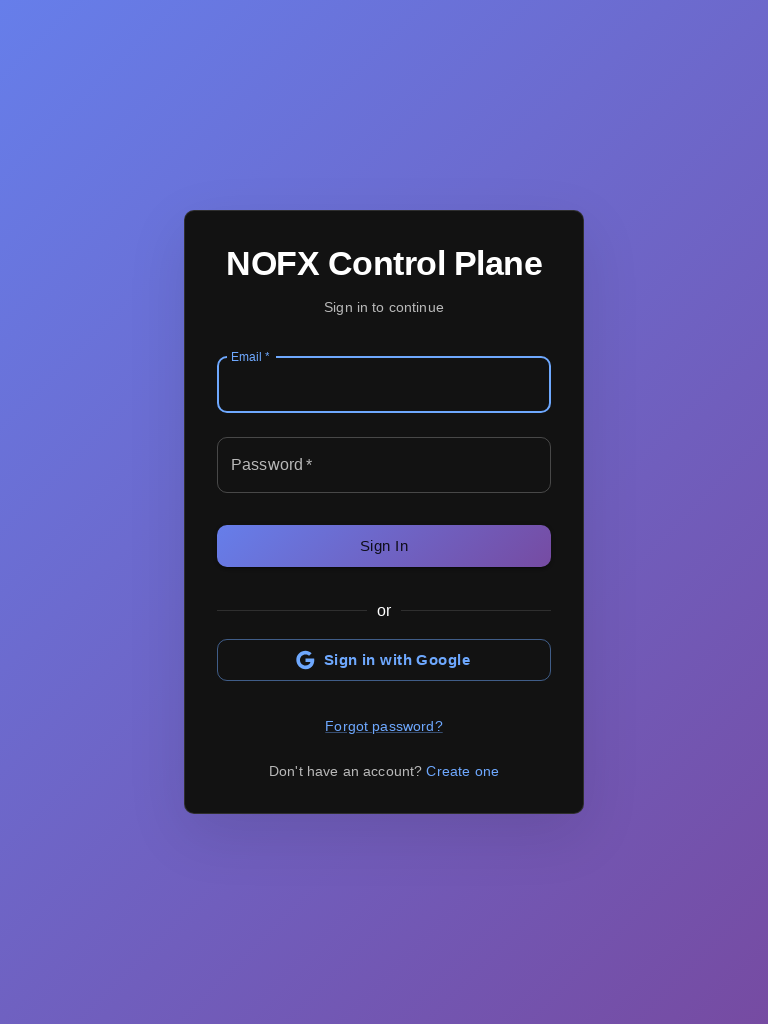

Reloaded page to apply tablet viewport
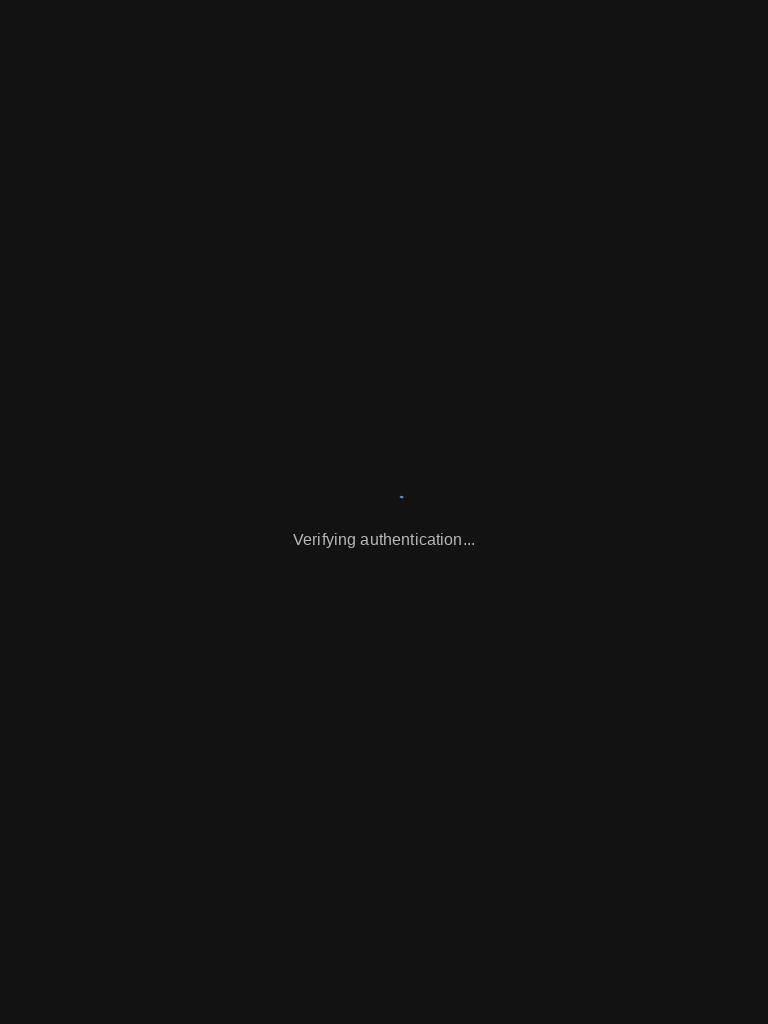

Waited for page to reach networkidle state
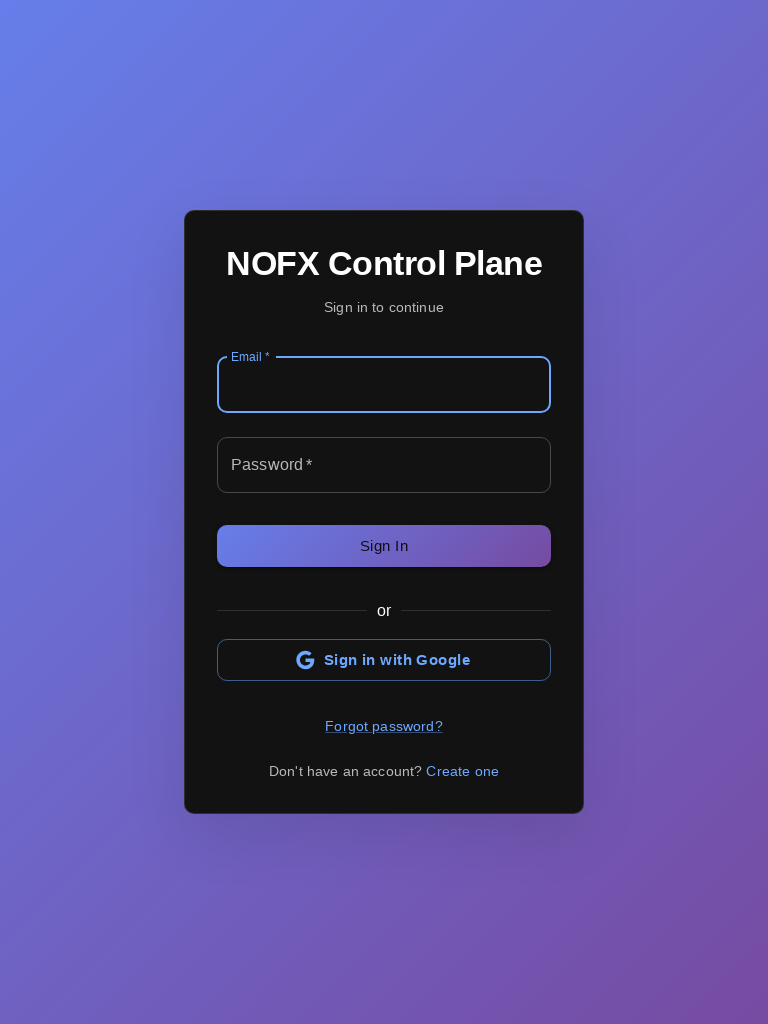

Verified root element is visible on tablet viewport
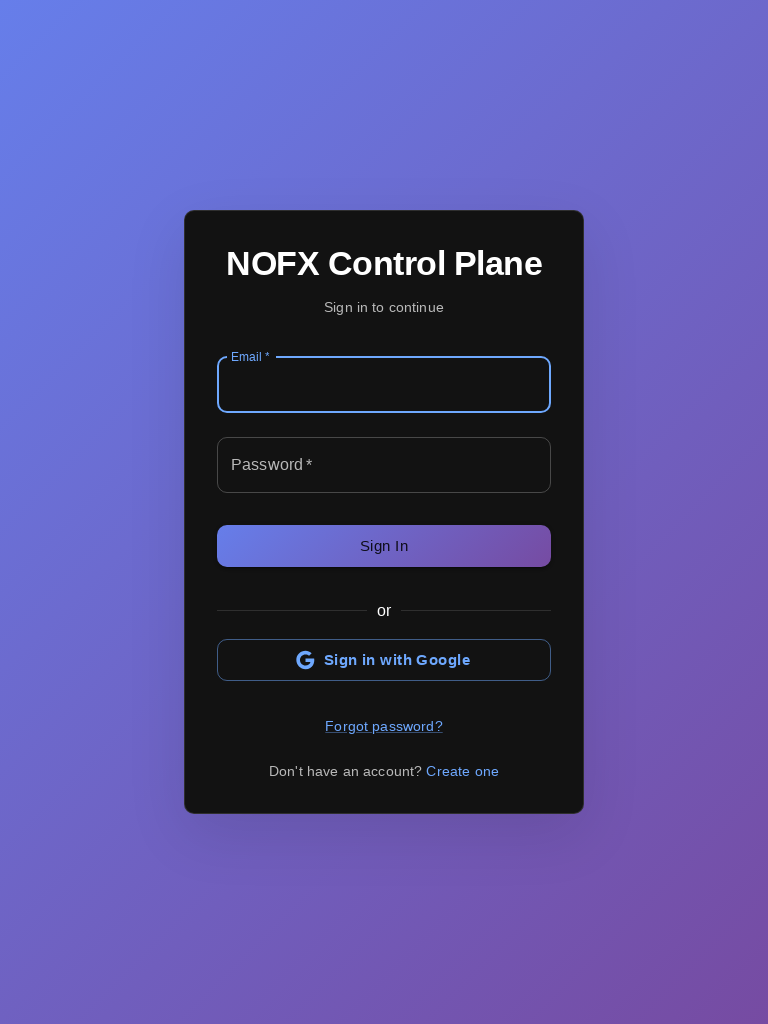

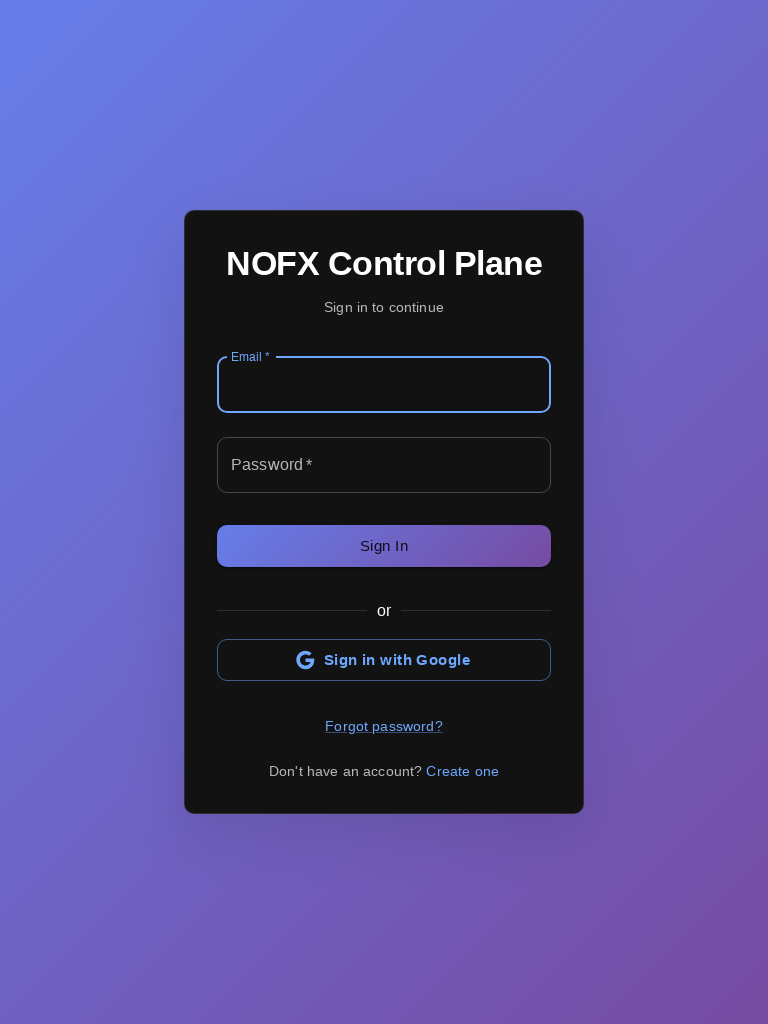